Tests feeding a cat with 6 catnips and verifies the success message

Starting URL: https://cs1632.appspot.com//

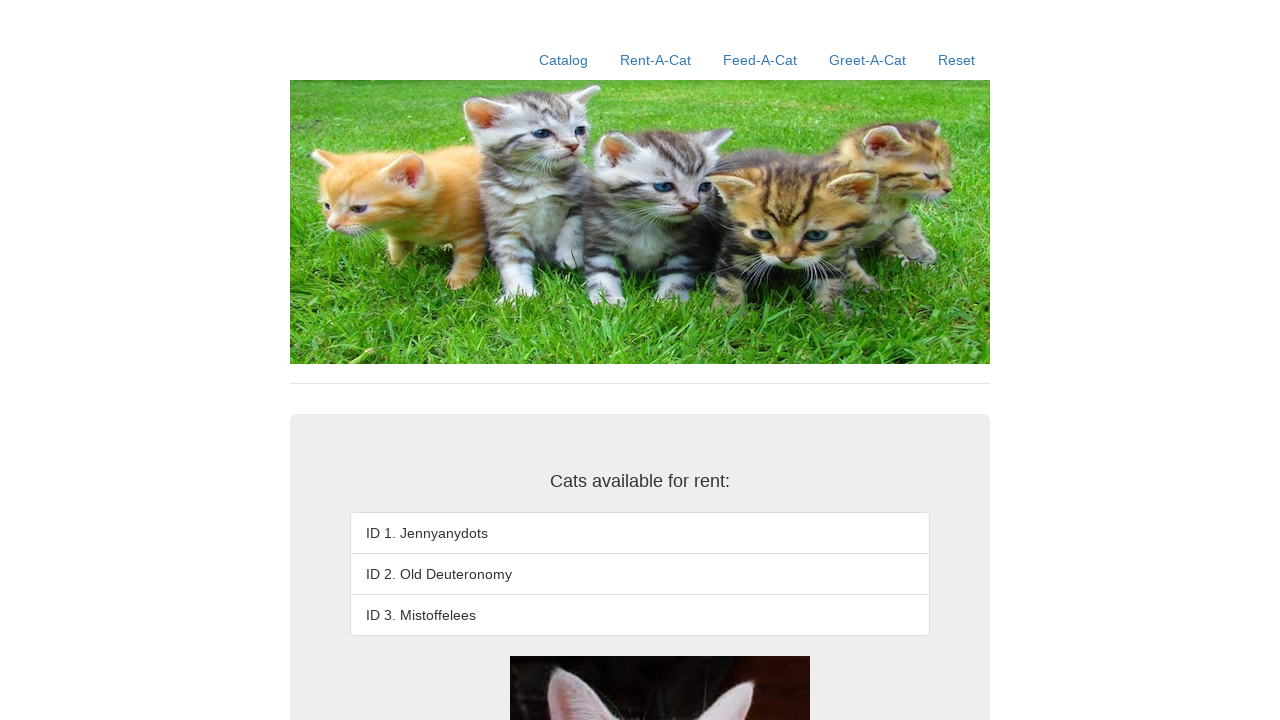

Clicked on Feed-A-Cat link at (760, 60) on text=Feed-A-Cat
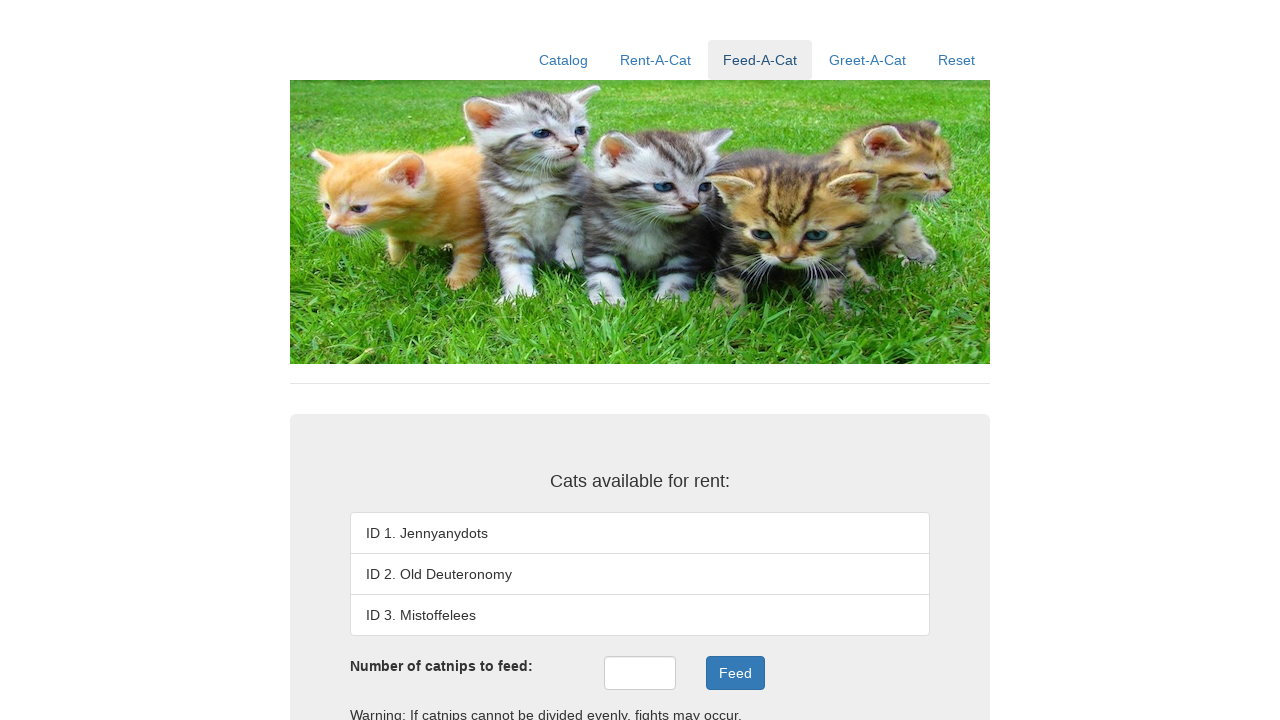

Entered 6 catnips in the catnips field on #catnips
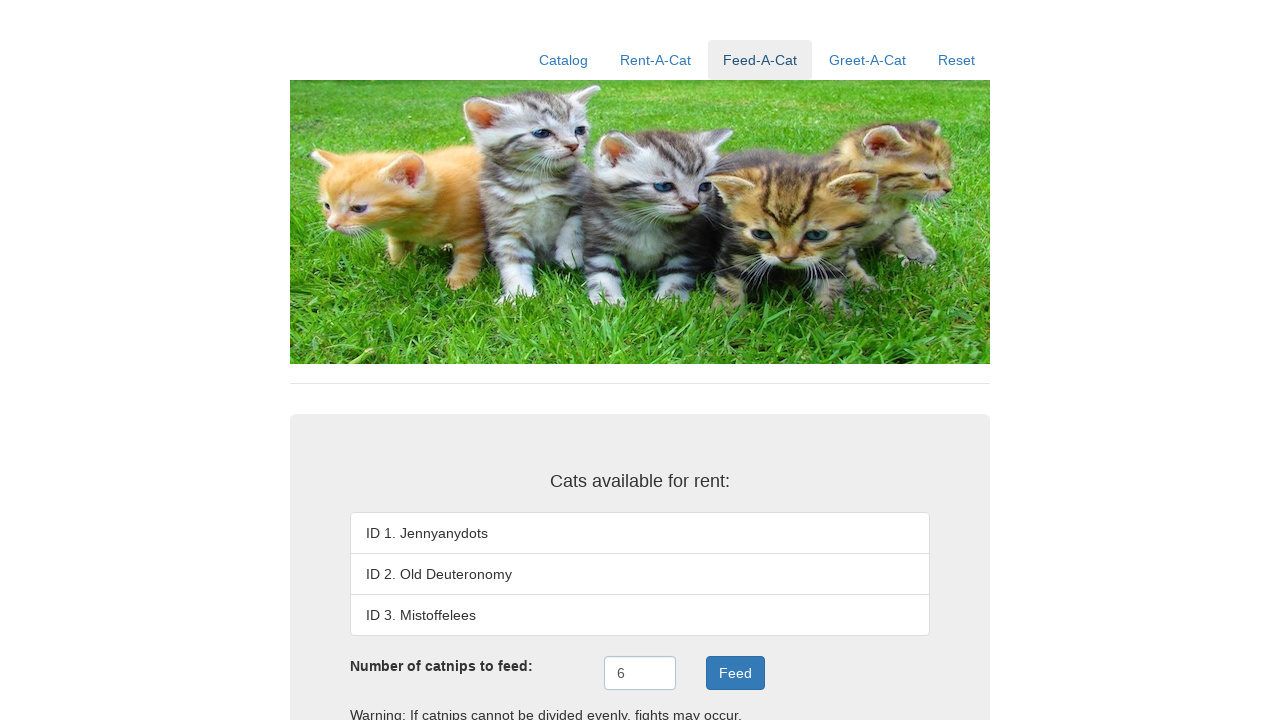

Clicked Feed button to feed the cat at (735, 673) on button:has-text('Feed')
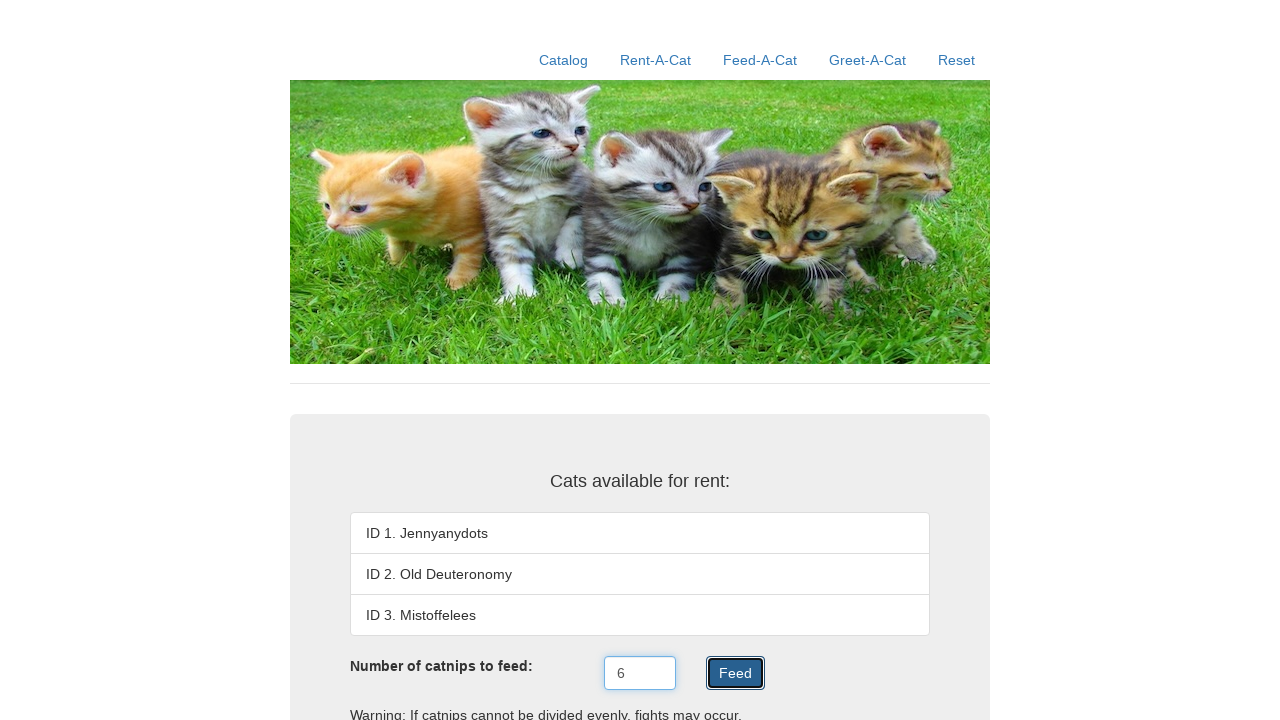

Feed result message appeared
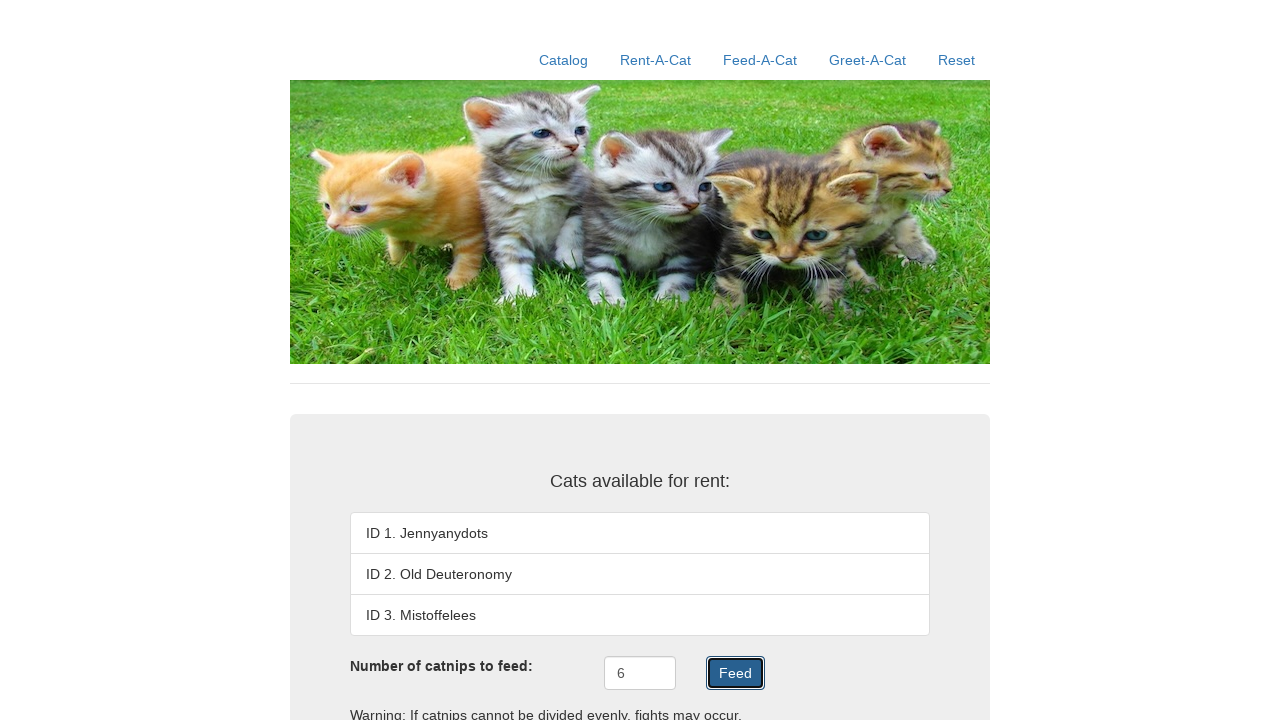

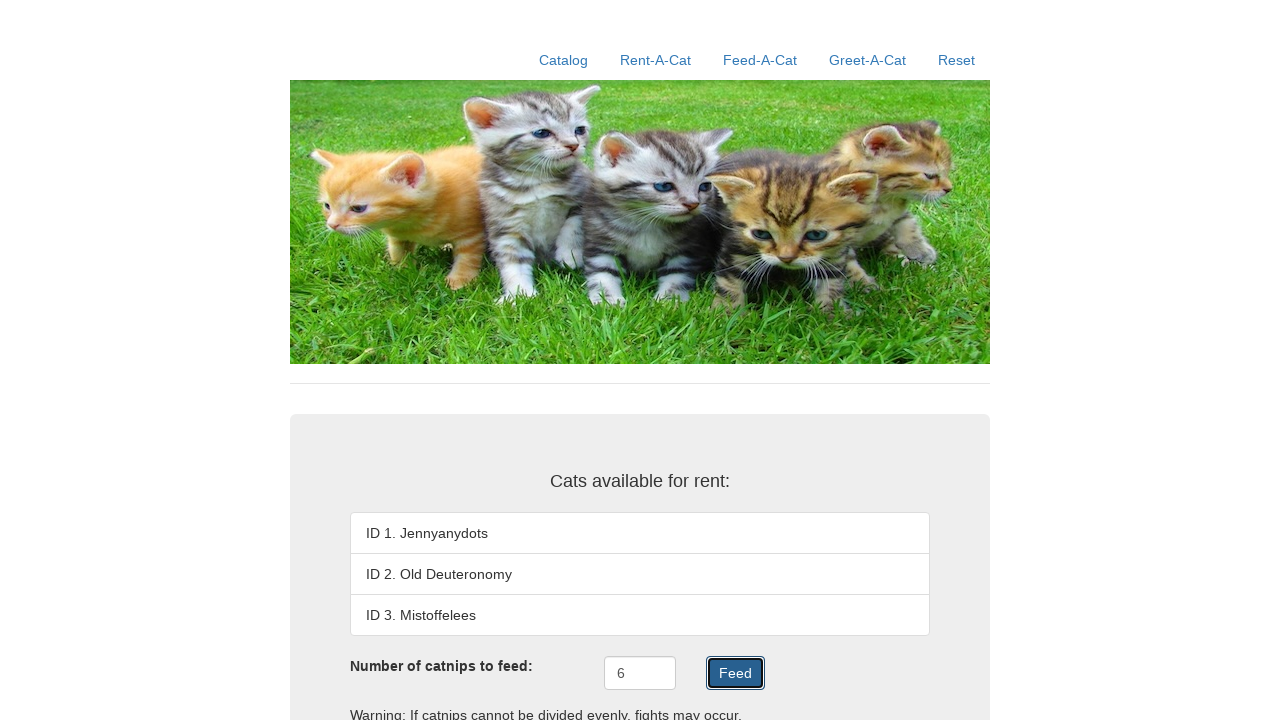